Tests that the Components dropdown menu contains 14 links by clicking the dropdown and counting elements

Starting URL: https://formy-project.herokuapp.com/

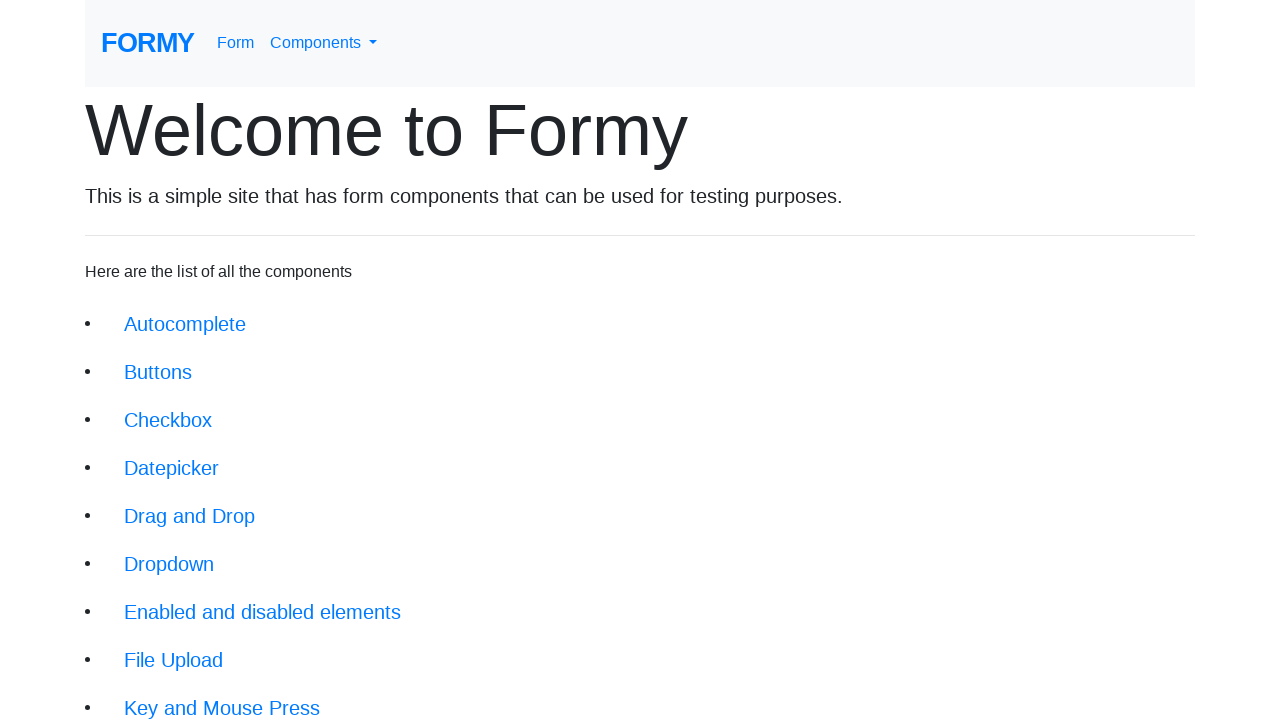

Clicked navbar dropdown menu to open Components menu at (324, 43) on #navbarDropdownMenuLink
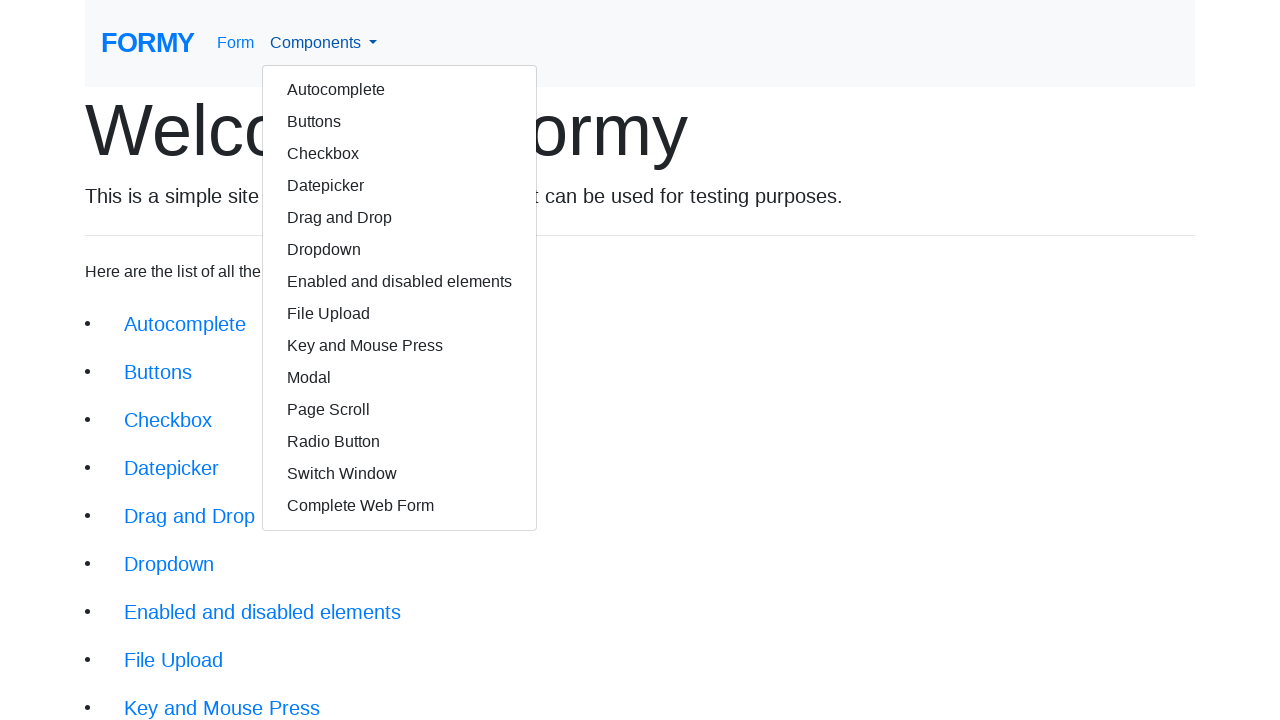

Dropdown menu displayed with links visible
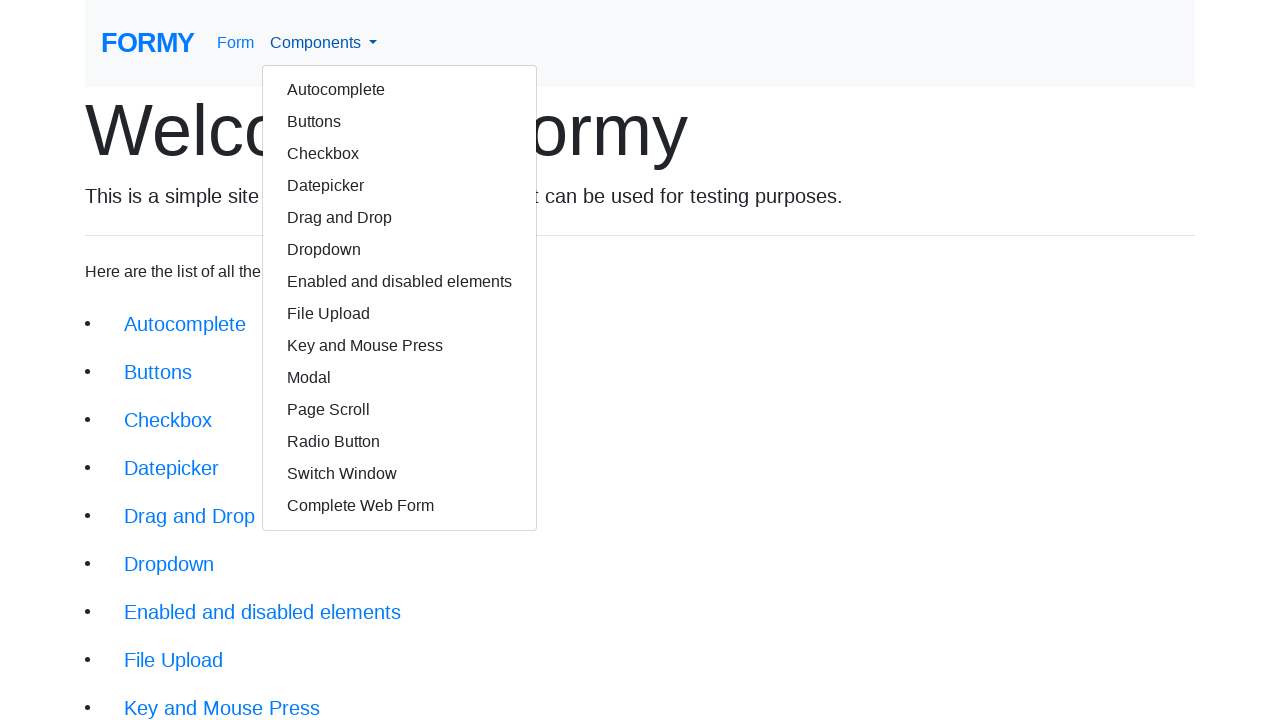

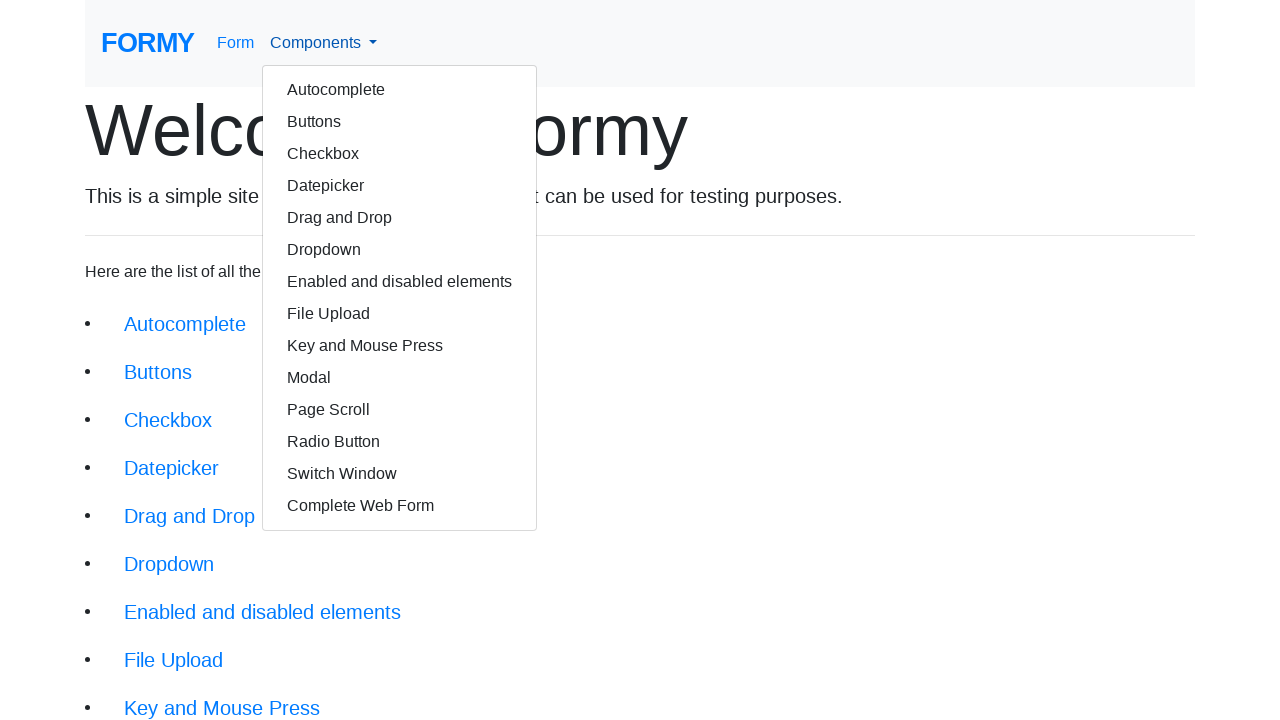